Tests a flight booking interface by selecting origin and destination cities from dropdowns and choosing a date from the calendar

Starting URL: https://rahulshettyacademy.com/dropdownsPractise/

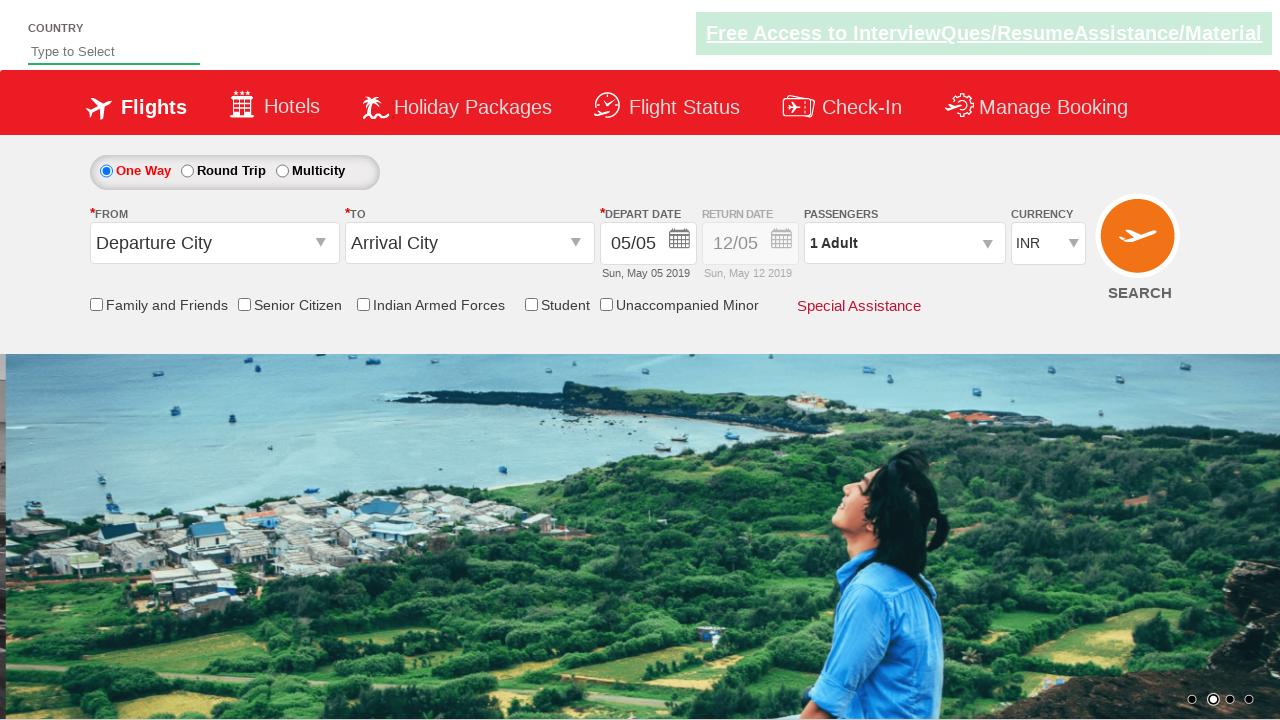

Clicked on origin station dropdown at (323, 244) on xpath=//*[@id='ctl00_mainContent_ddl_originStation1_CTXTaction']
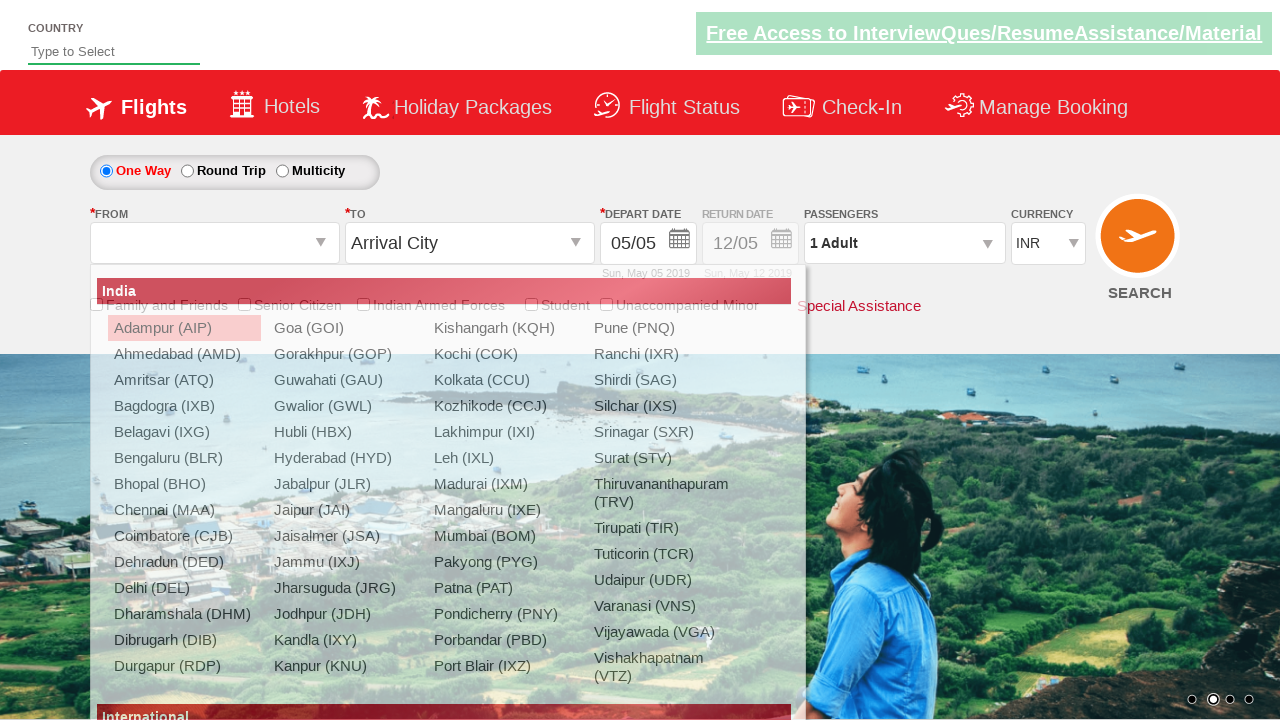

Selected GOI (Goa) as origin city at (344, 328) on xpath=//a[@value='GOI']
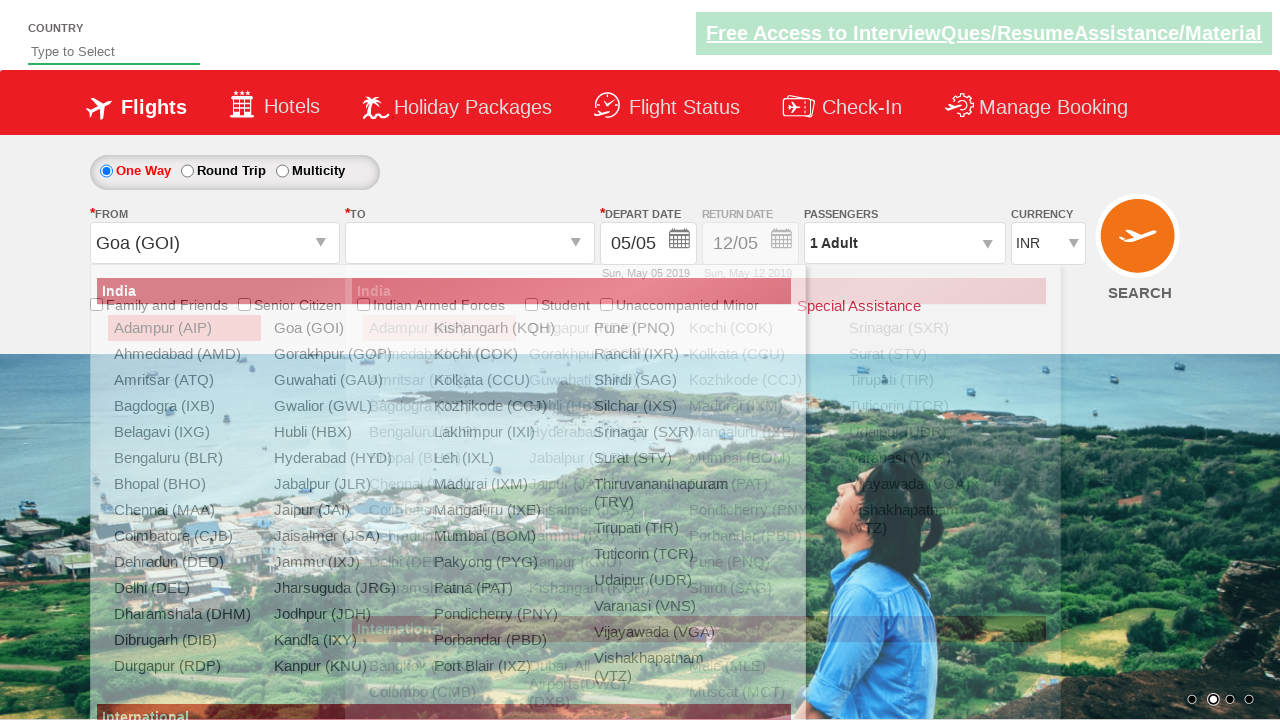

Selected JAI (Jaipur) as destination city at (599, 484) on (//a[@value='JAI'])[2]
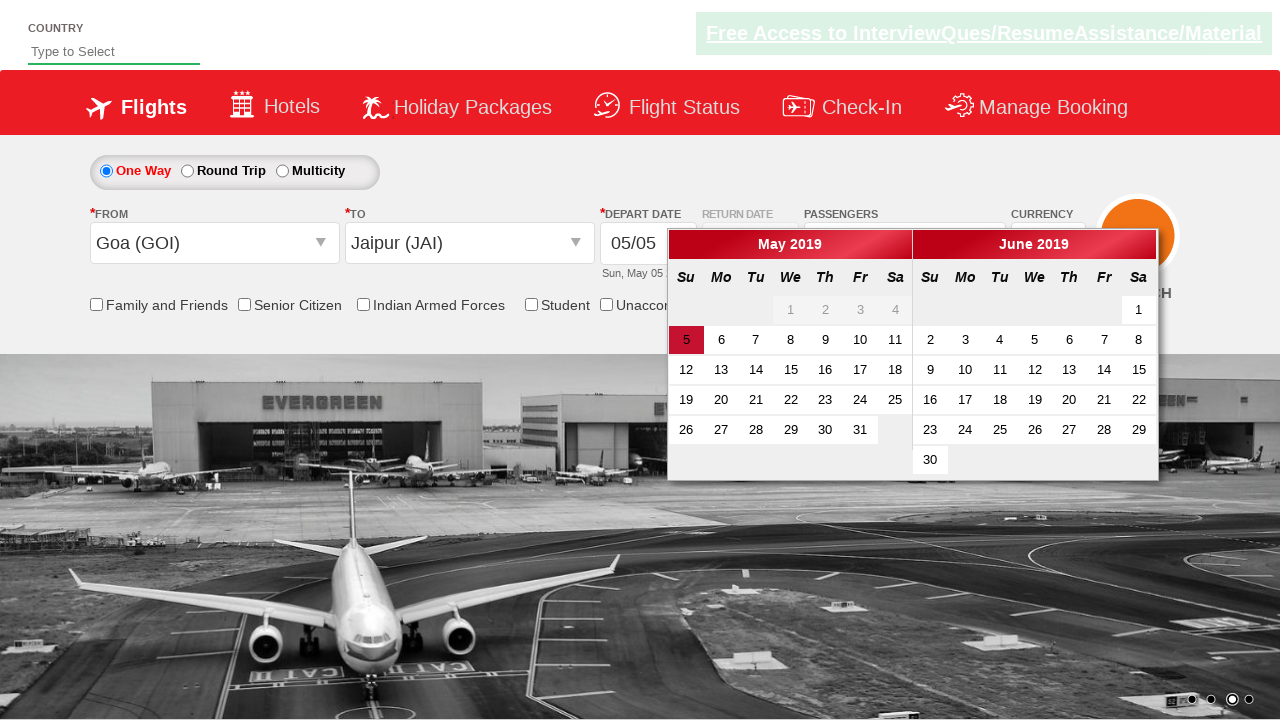

Selected day 29 from calendar at (791, 430) on xpath=//*[text()='29']
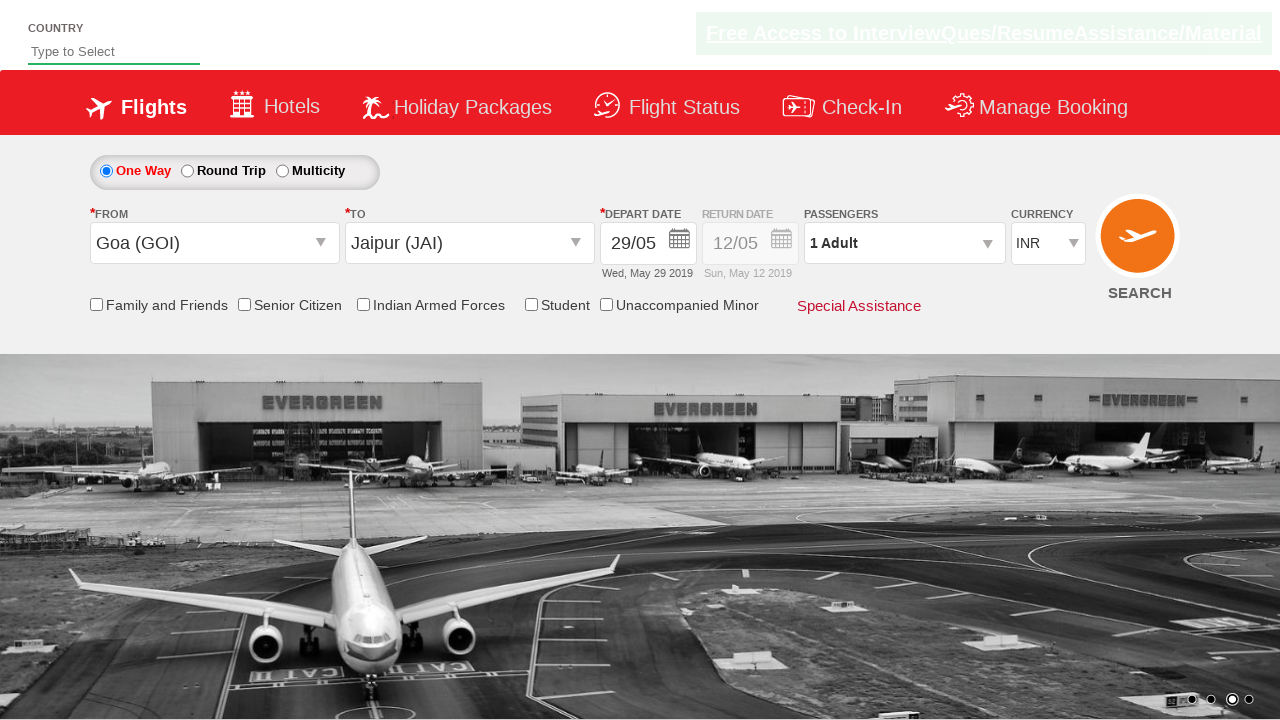

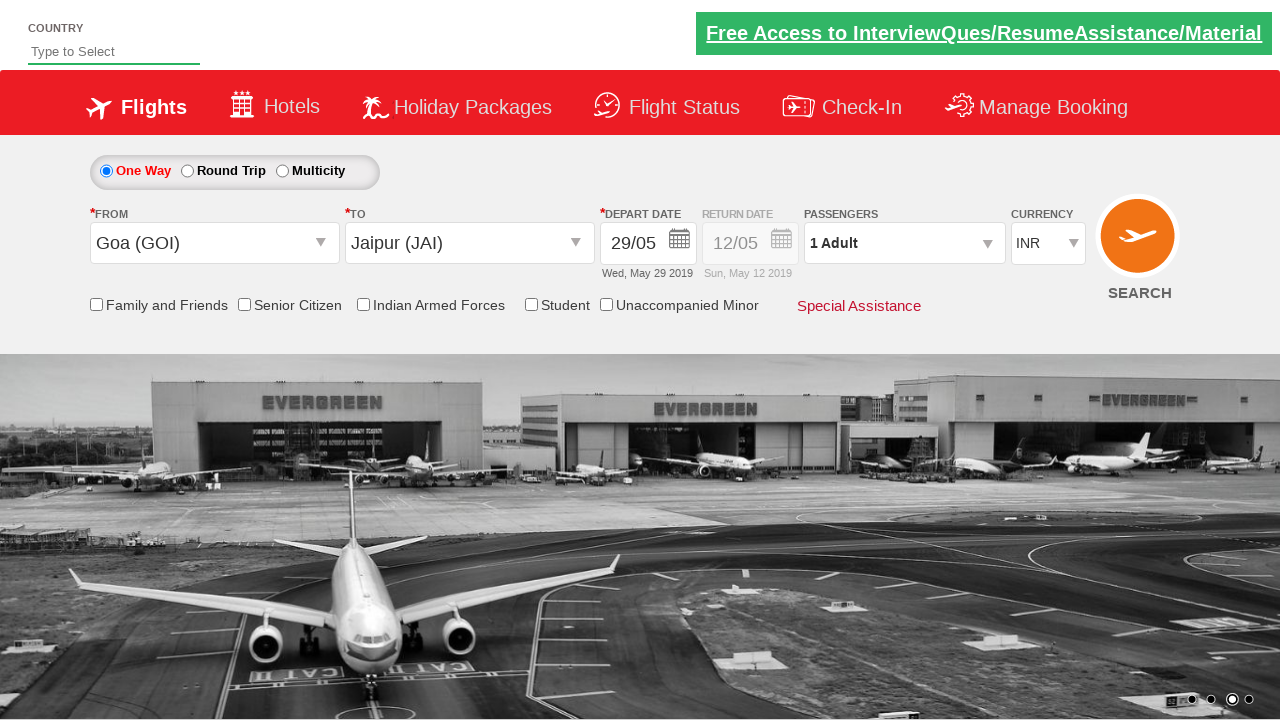